Tests toggling dark theme on and off by clicking the theme button and verifying the dark class on HTML element

Starting URL: https://harrisjazzlines.com/

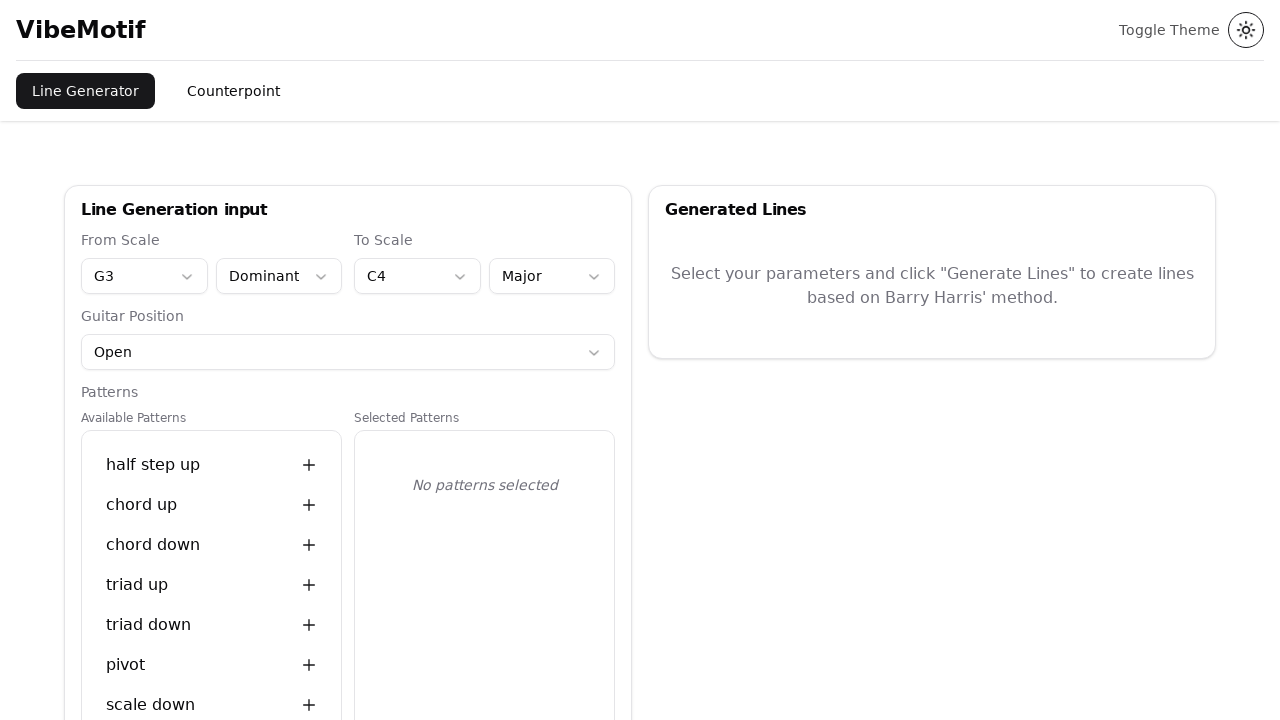

Page loaded with networkidle state
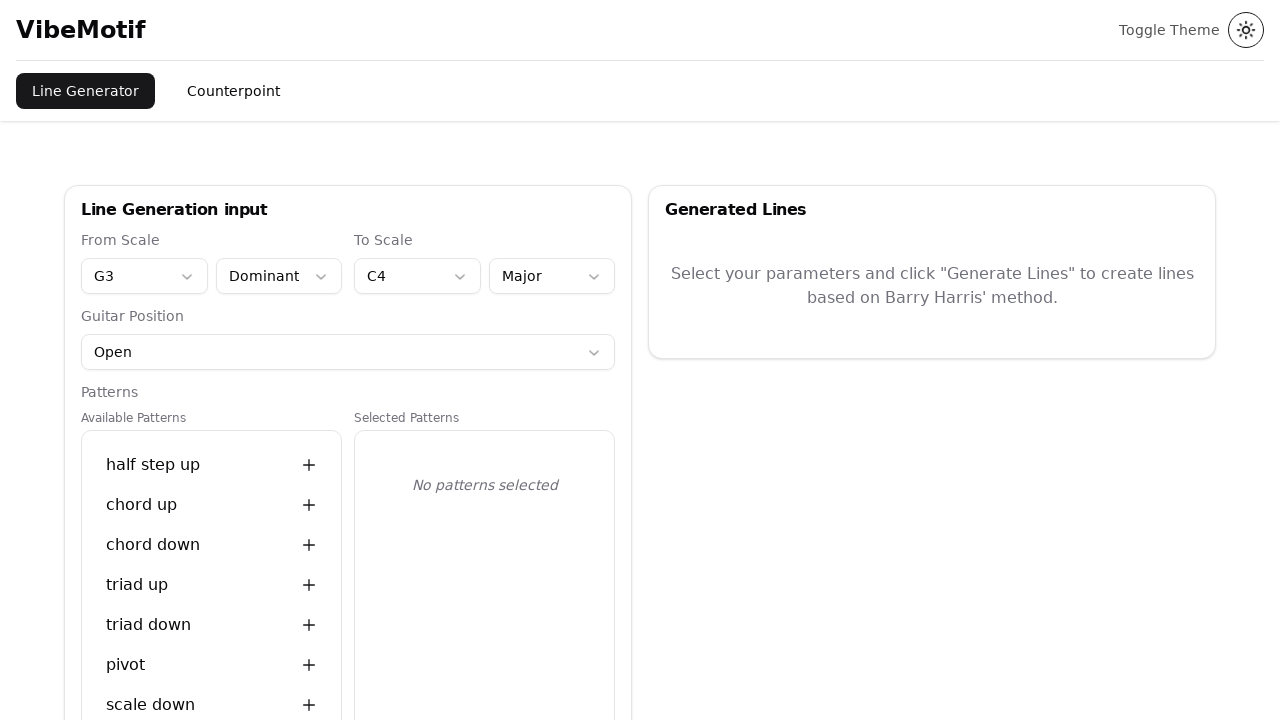

Verified HTML element does not have 'dark' class initially
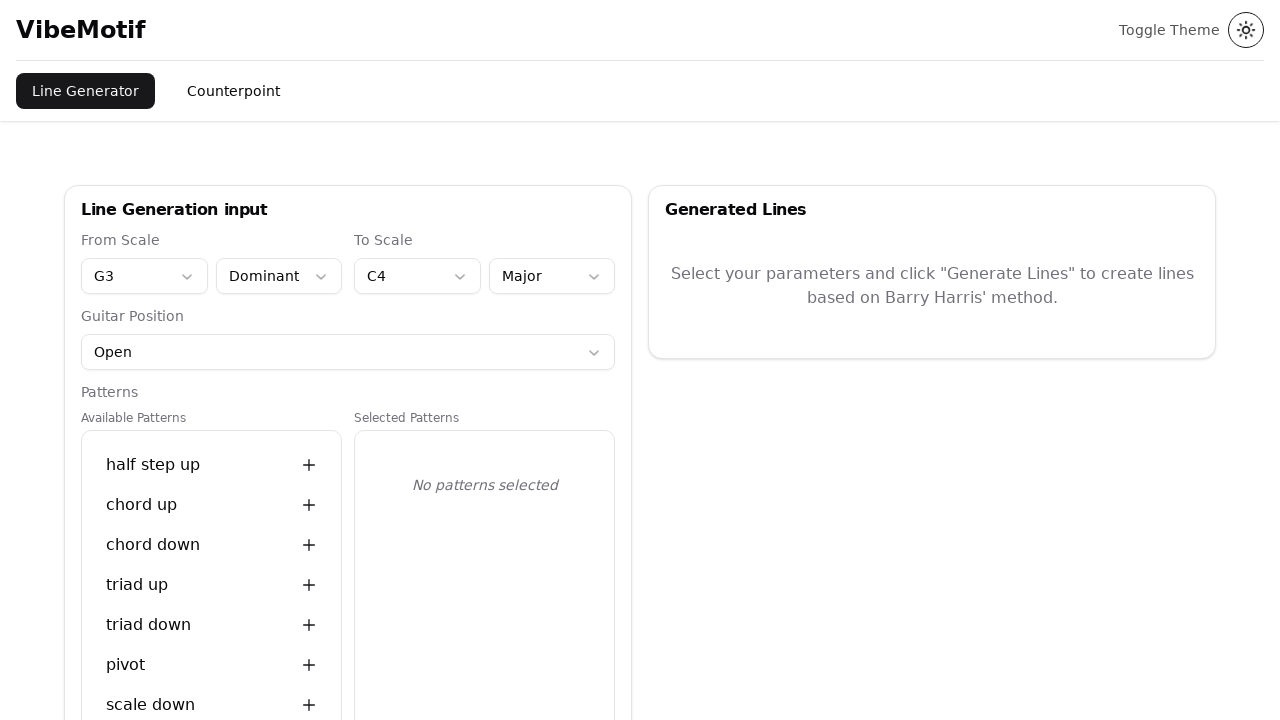

Theme toggle button is visible
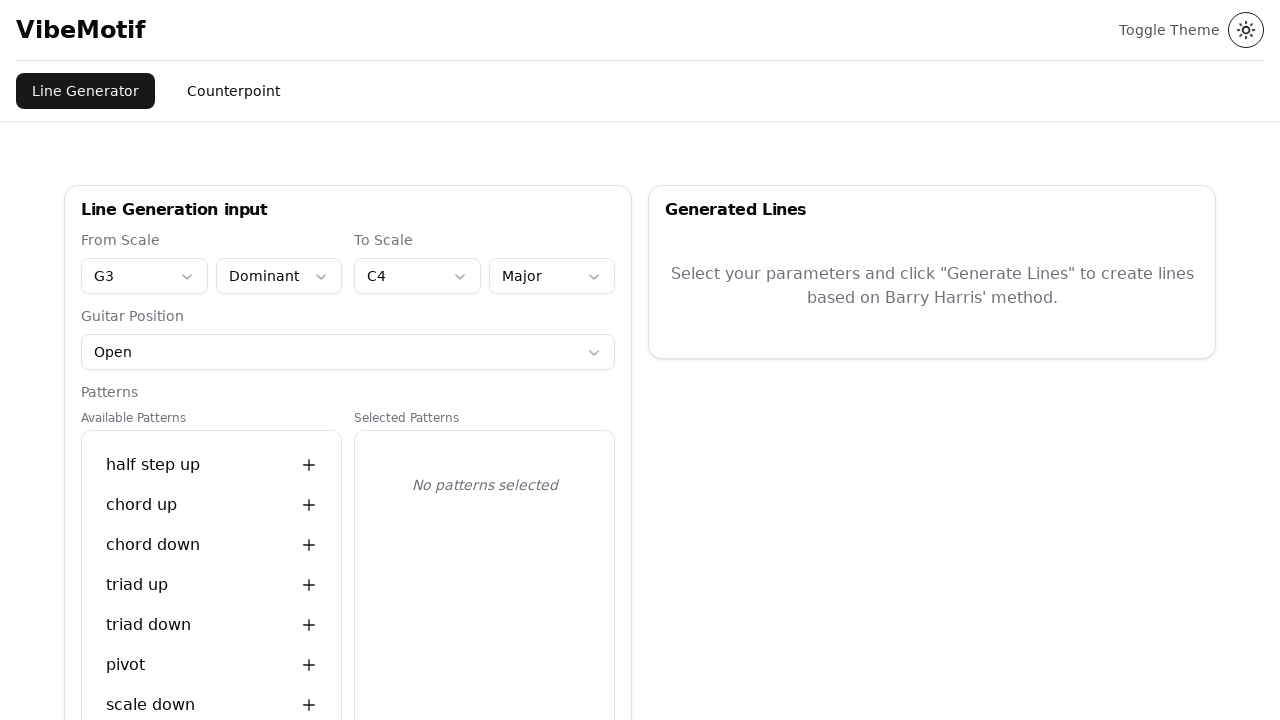

Clicked theme toggle button to enable dark mode at (1246, 30) on button[title*="theme"]
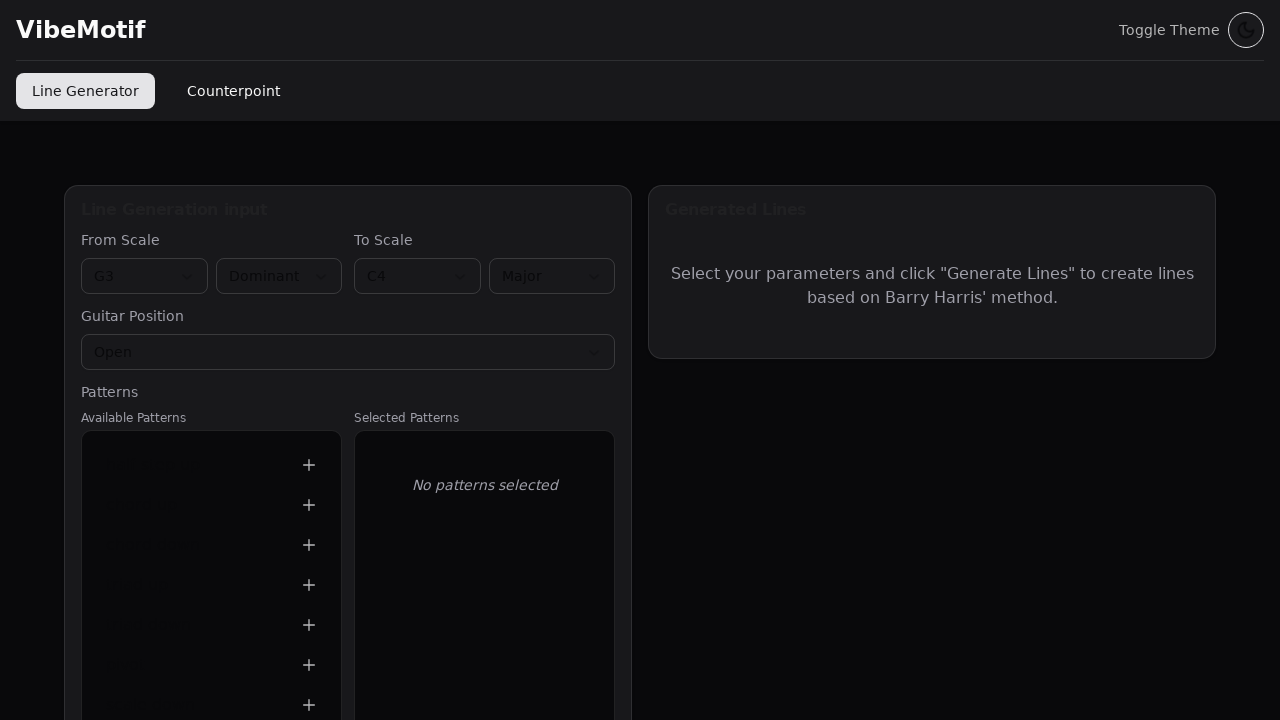

Verified dark mode is enabled - 'dark' class present on HTML element
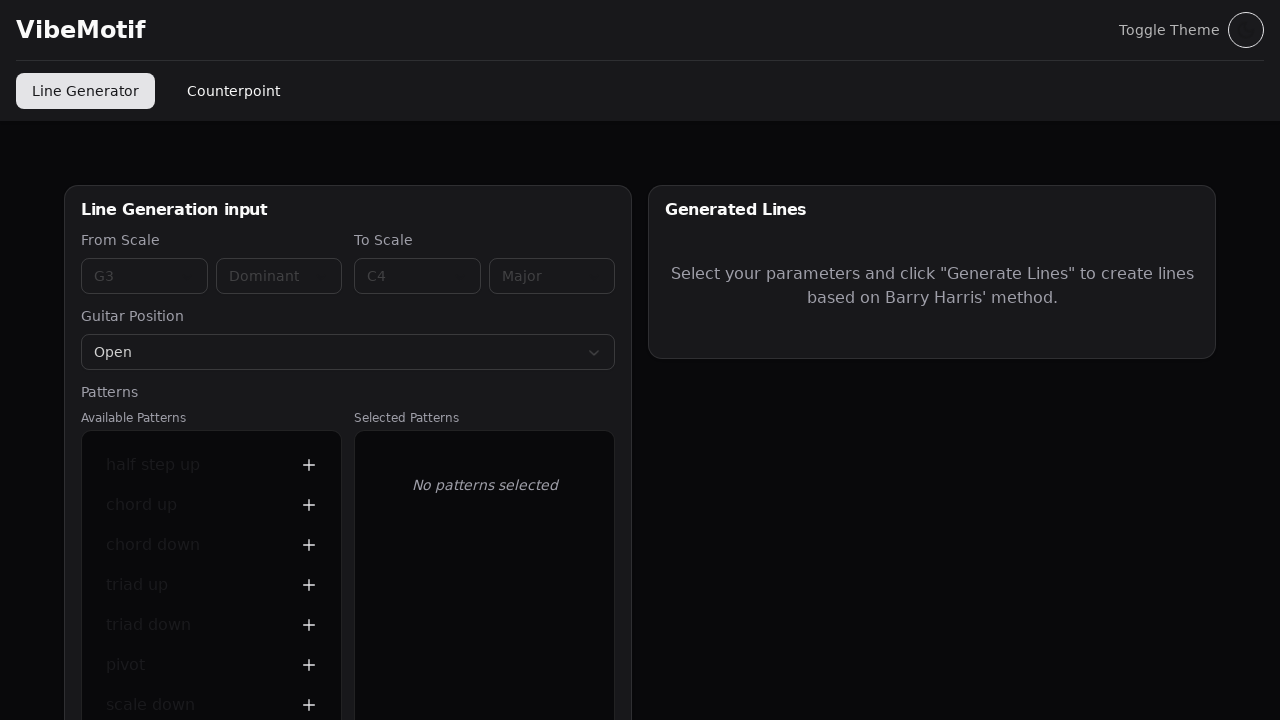

Clicked theme toggle button to disable dark mode at (1246, 30) on button[title*="theme"]
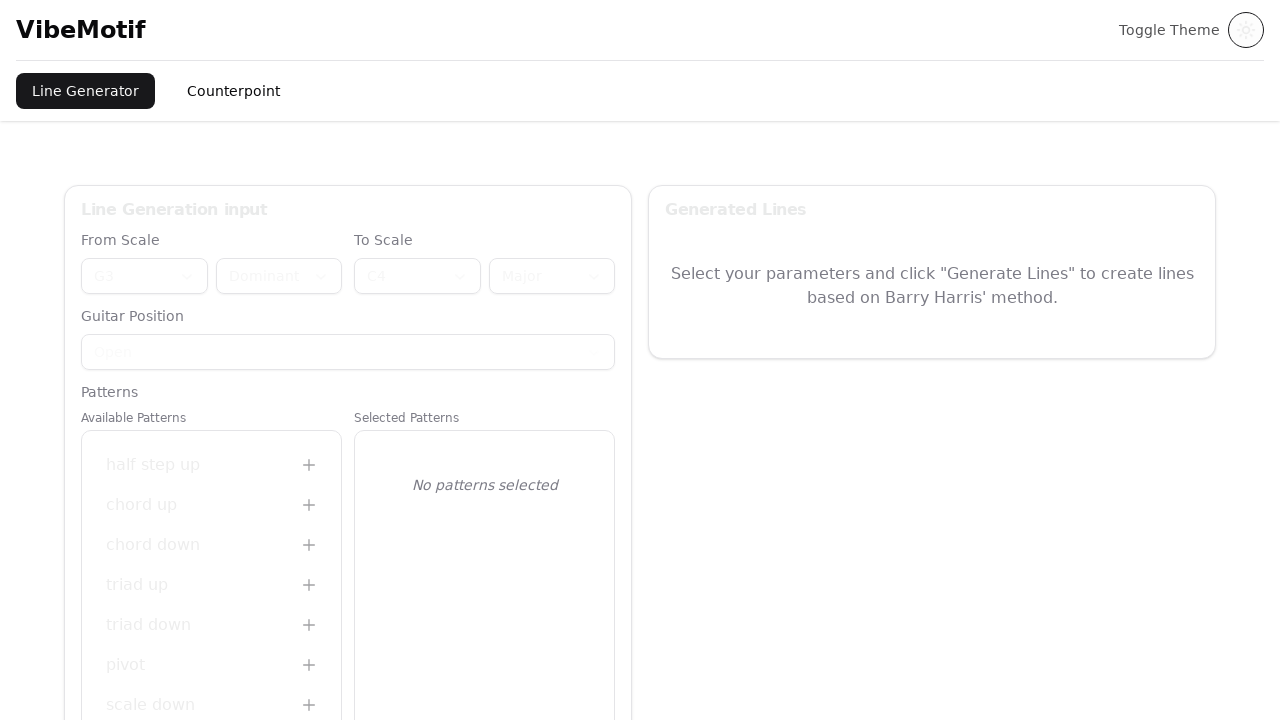

Verified dark mode is disabled - 'dark' class removed from HTML element
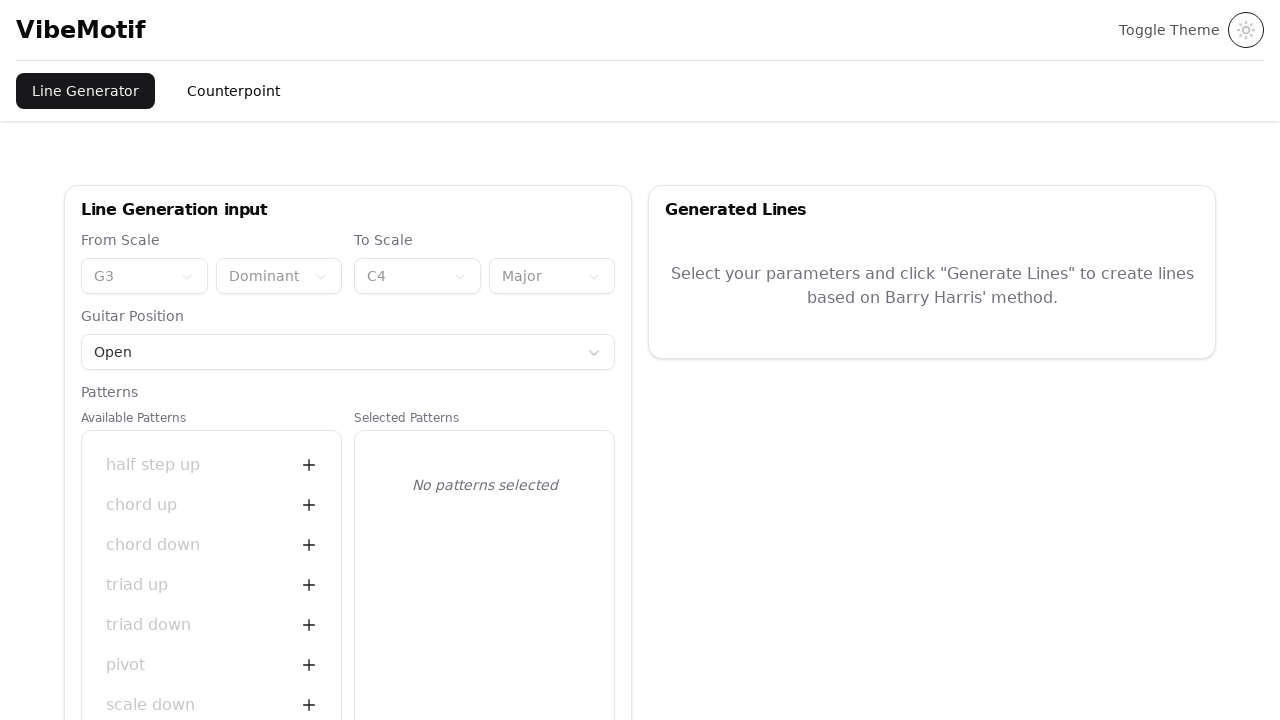

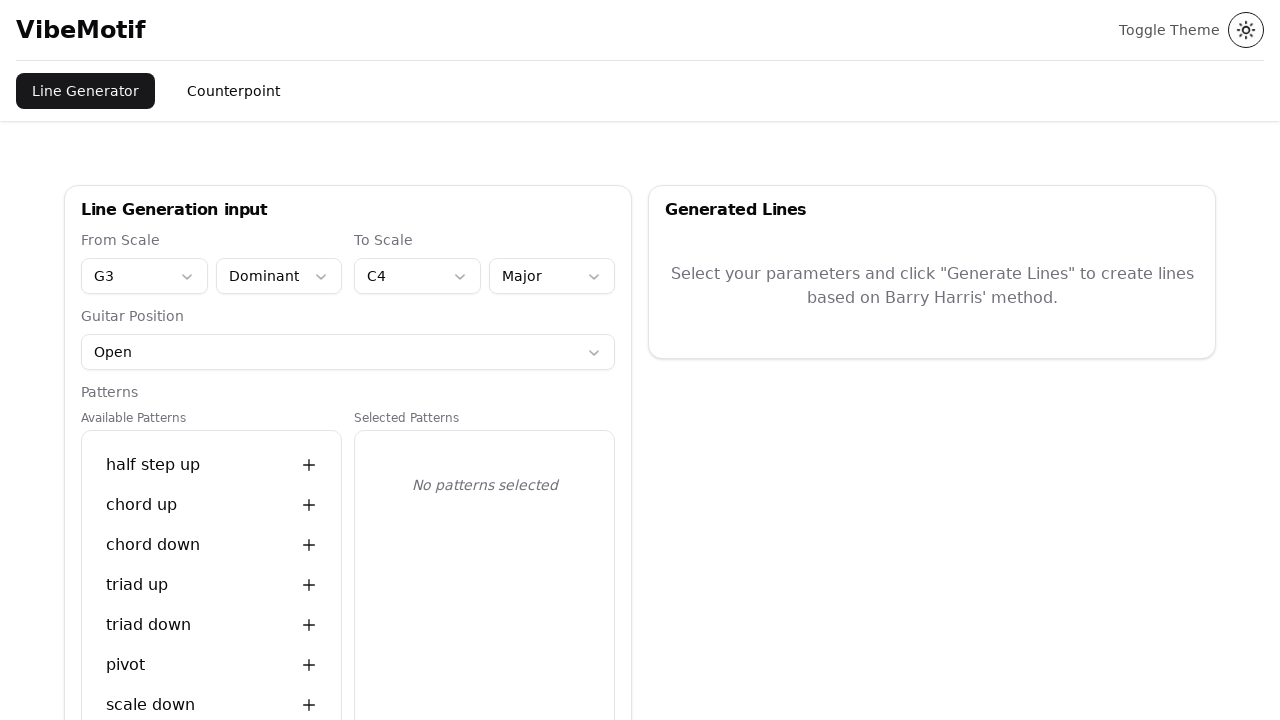